Tests navigation to login page by clicking the LOGIN link and verifying the URL contains "login"

Starting URL: https://vytrack.com/

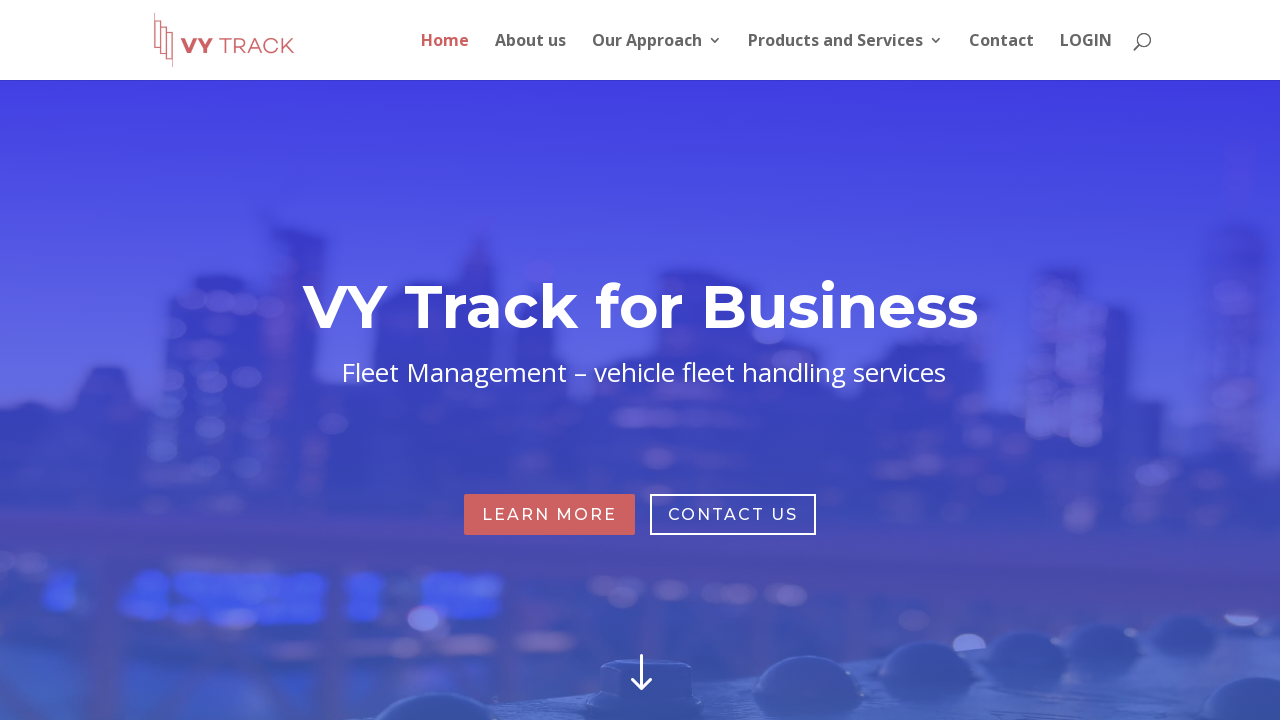

Clicked LOGIN link in top menu at (1086, 56) on xpath=//ul[@id='top-menu']/li[6]/a[.='LOGIN']
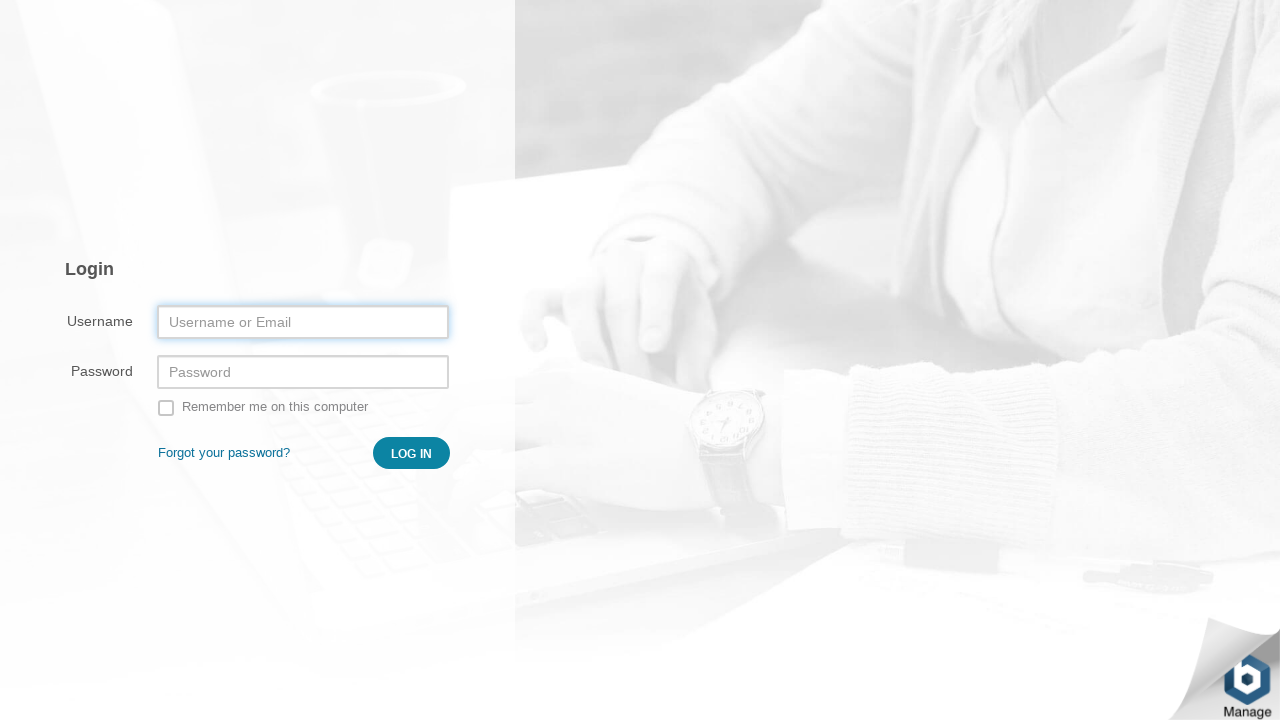

Waited for page to load (networkidle state)
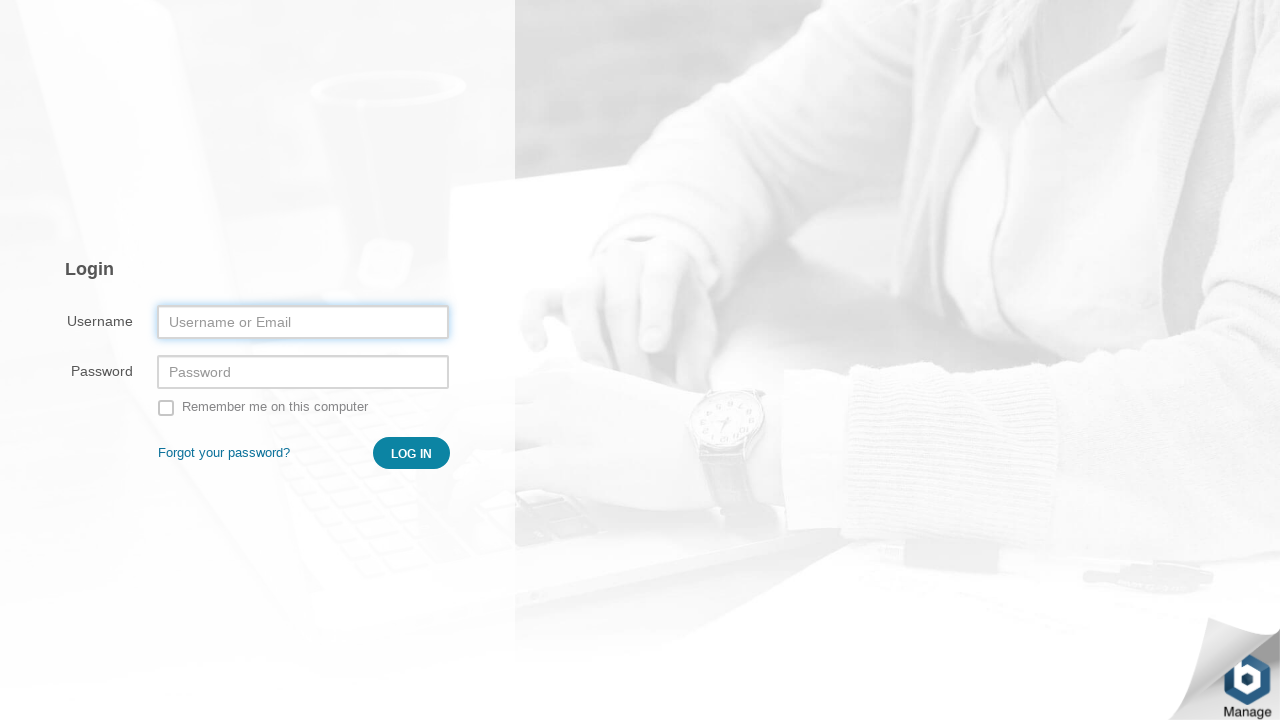

Verified URL contains 'login': https://app.vytrack.com/user/login
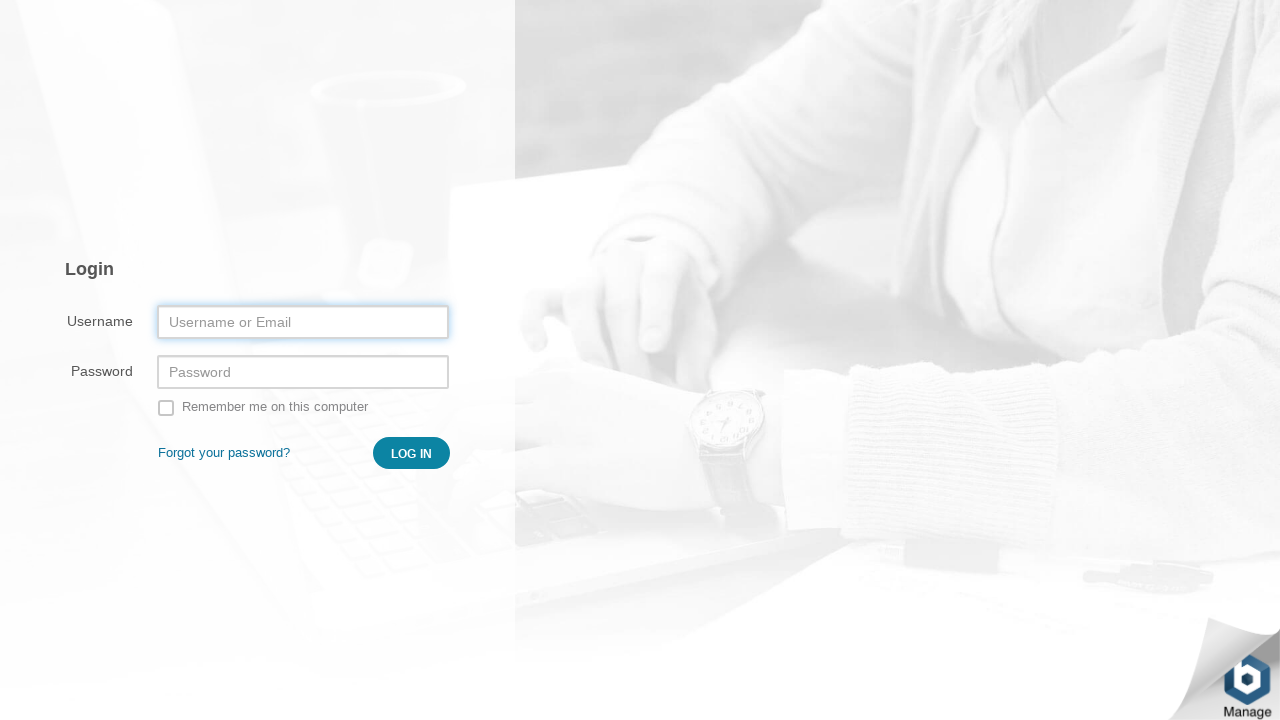

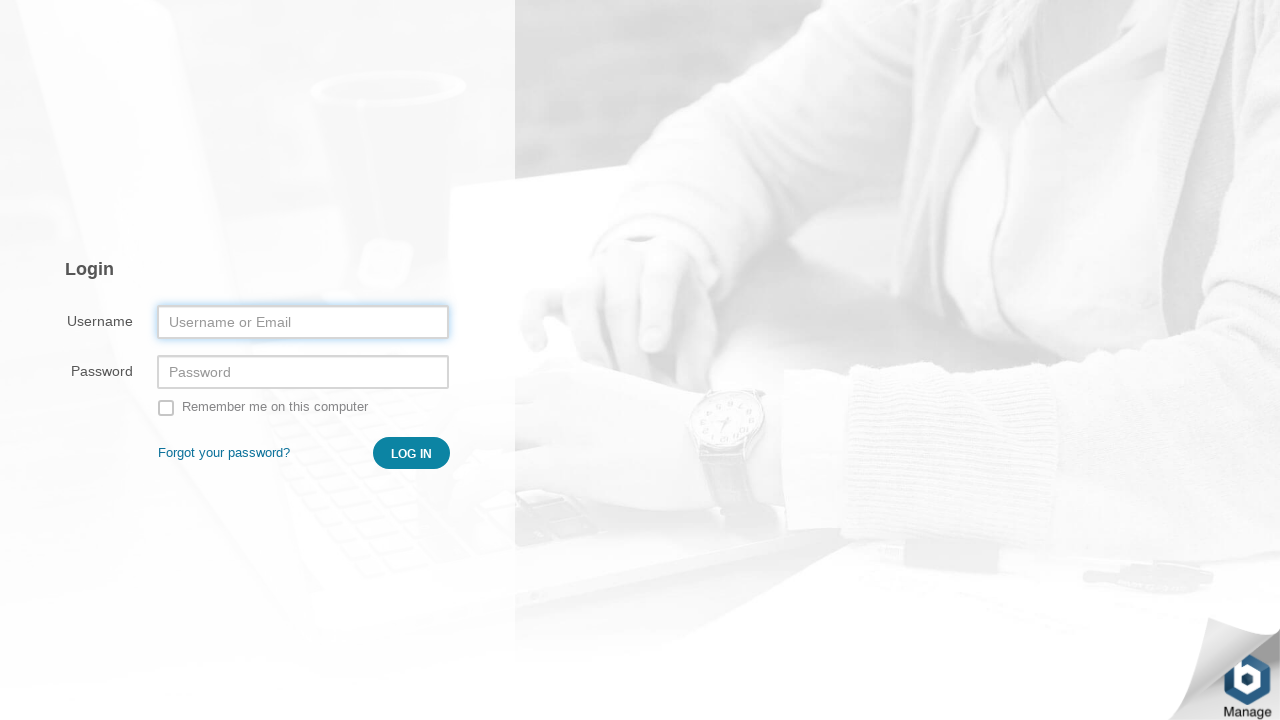